Navigates to Python.org and verifies that event information is displayed in the events widget

Starting URL: https://www.python.org

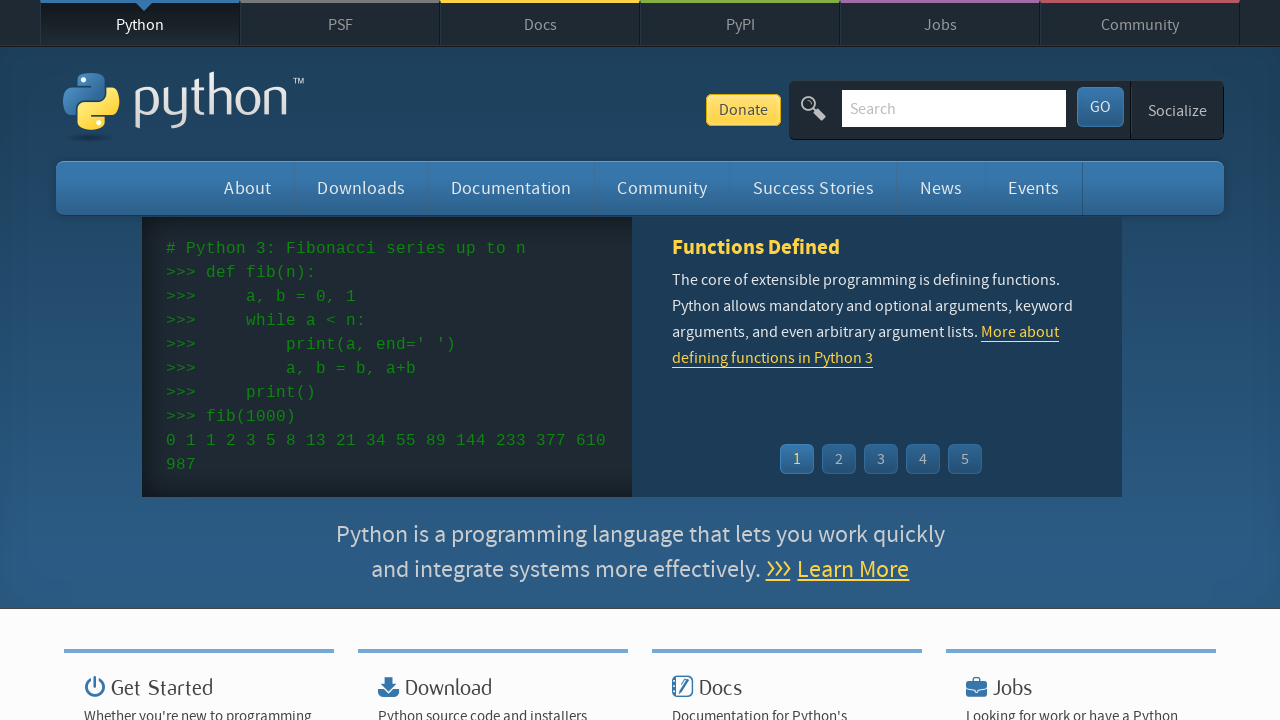

Navigated to https://www.python.org
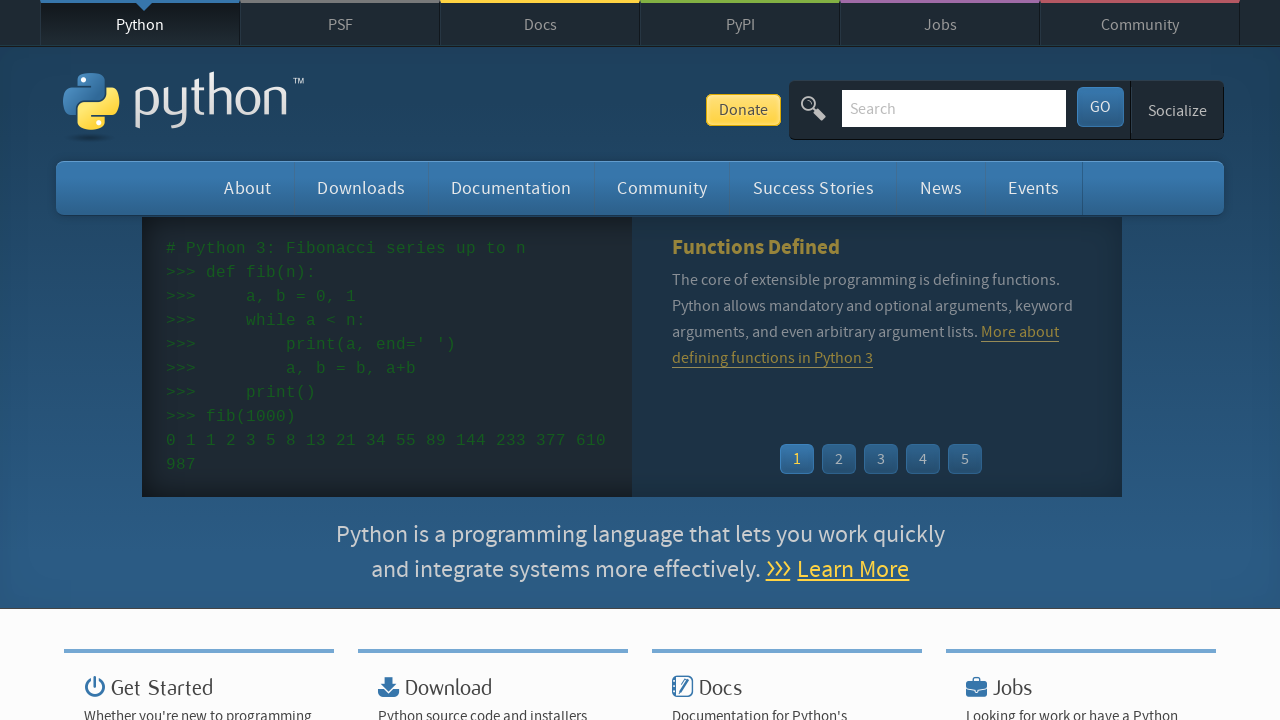

Events widget loaded successfully
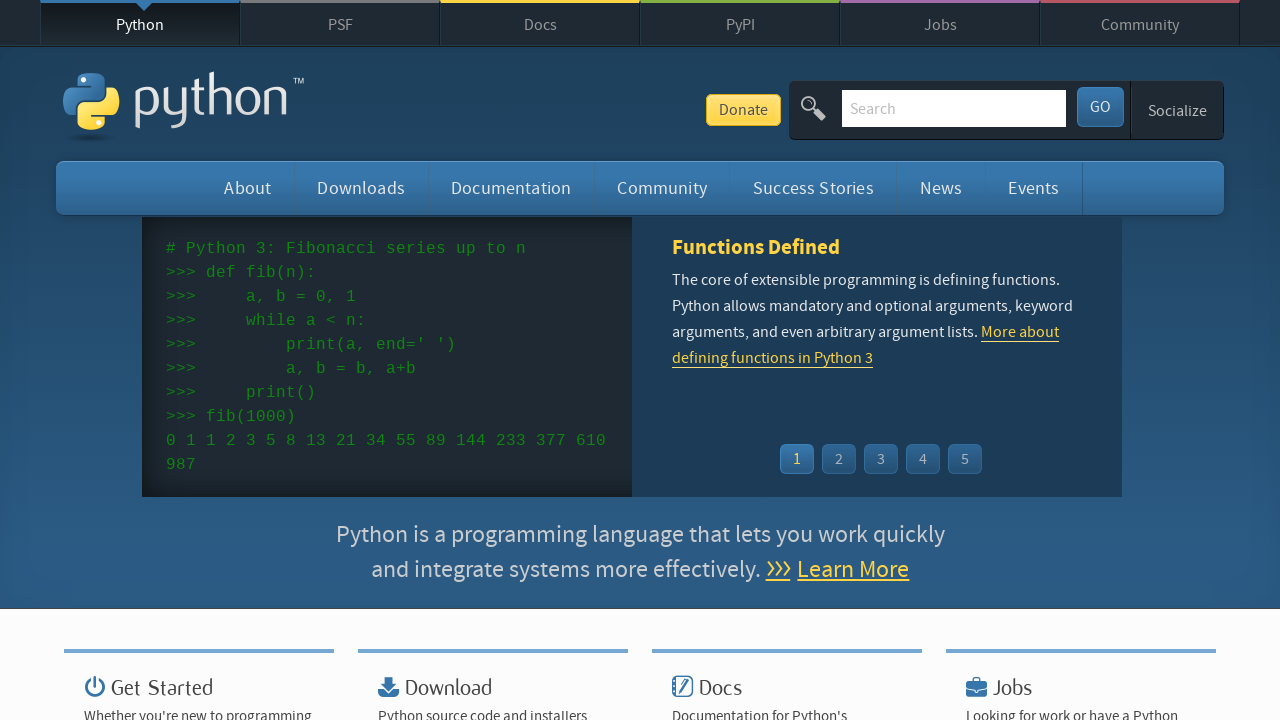

Retrieved all event items from the events widget
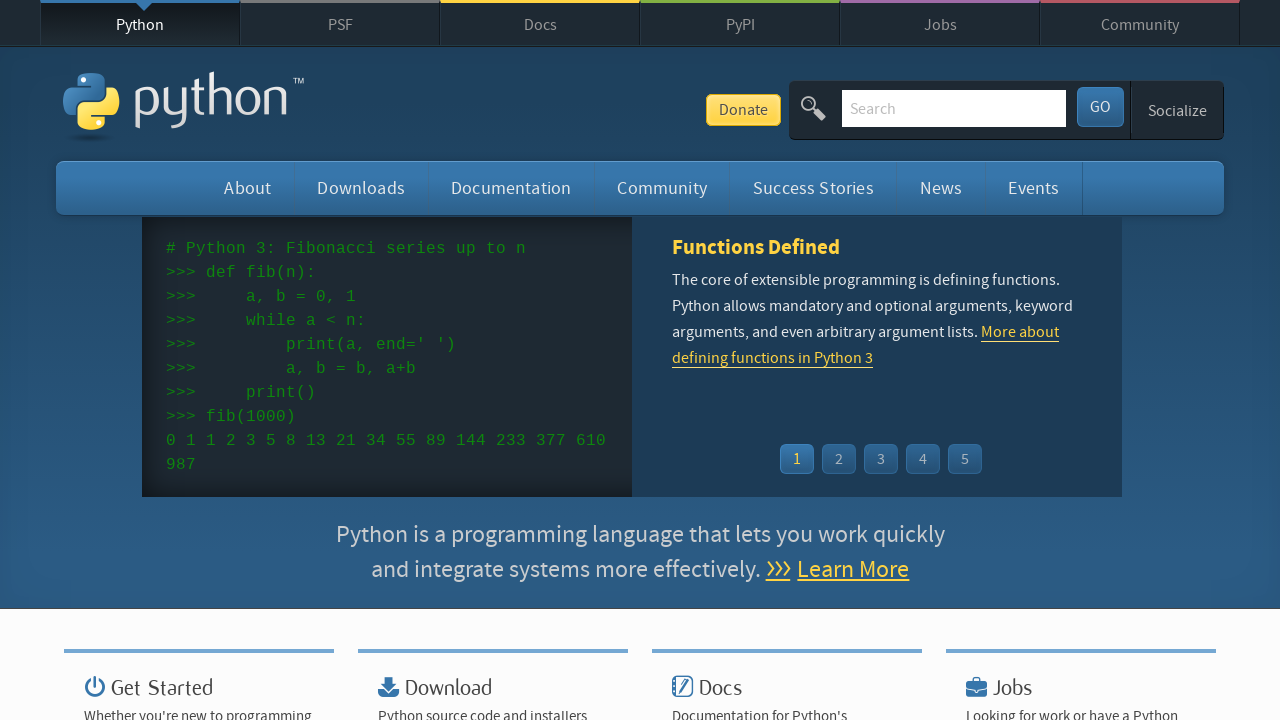

Verified that event information is displayed - found 5 events in the widget
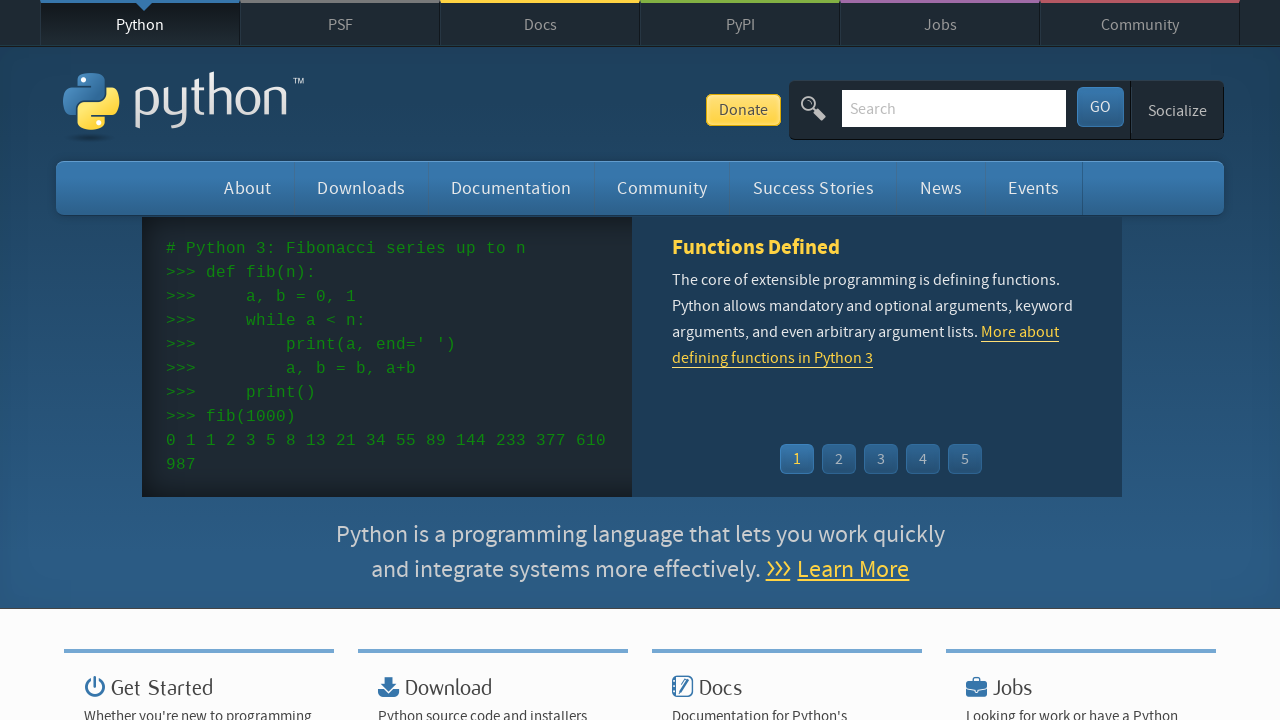

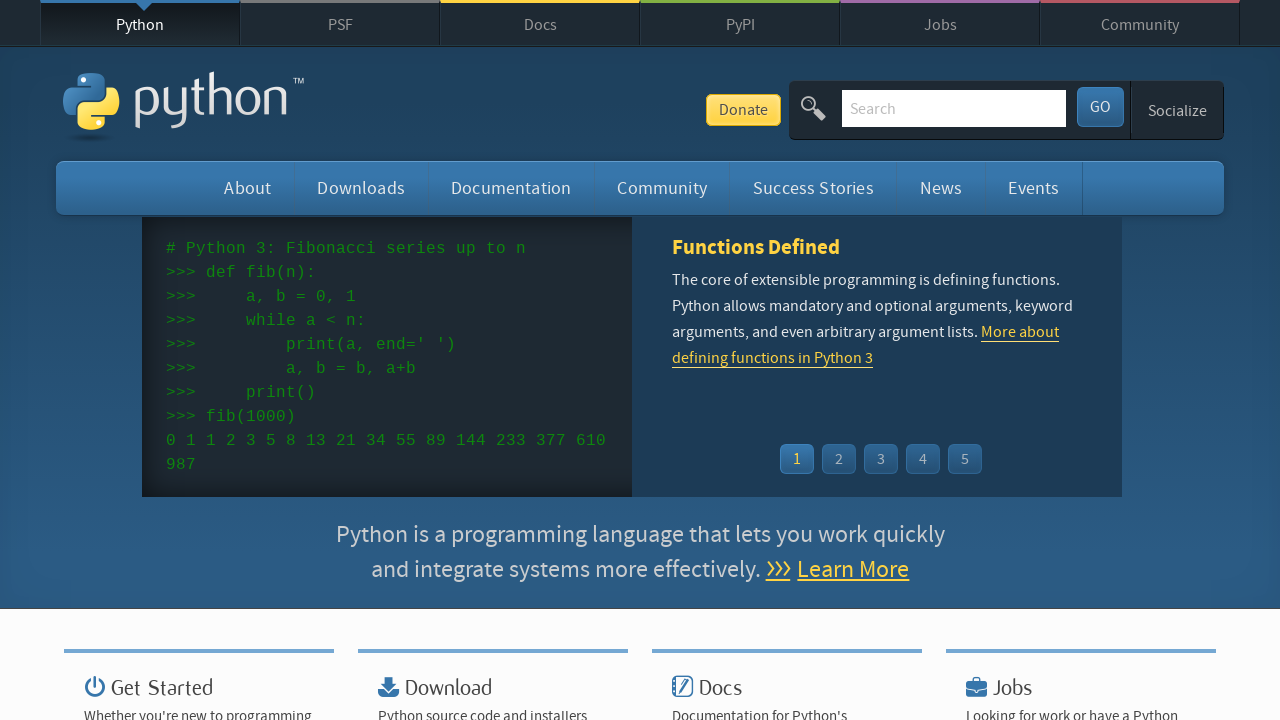